Opens the Selenium official website and maximizes the browser window to verify basic browser launch and navigation works correctly.

Starting URL: https://www.selenium.dev/

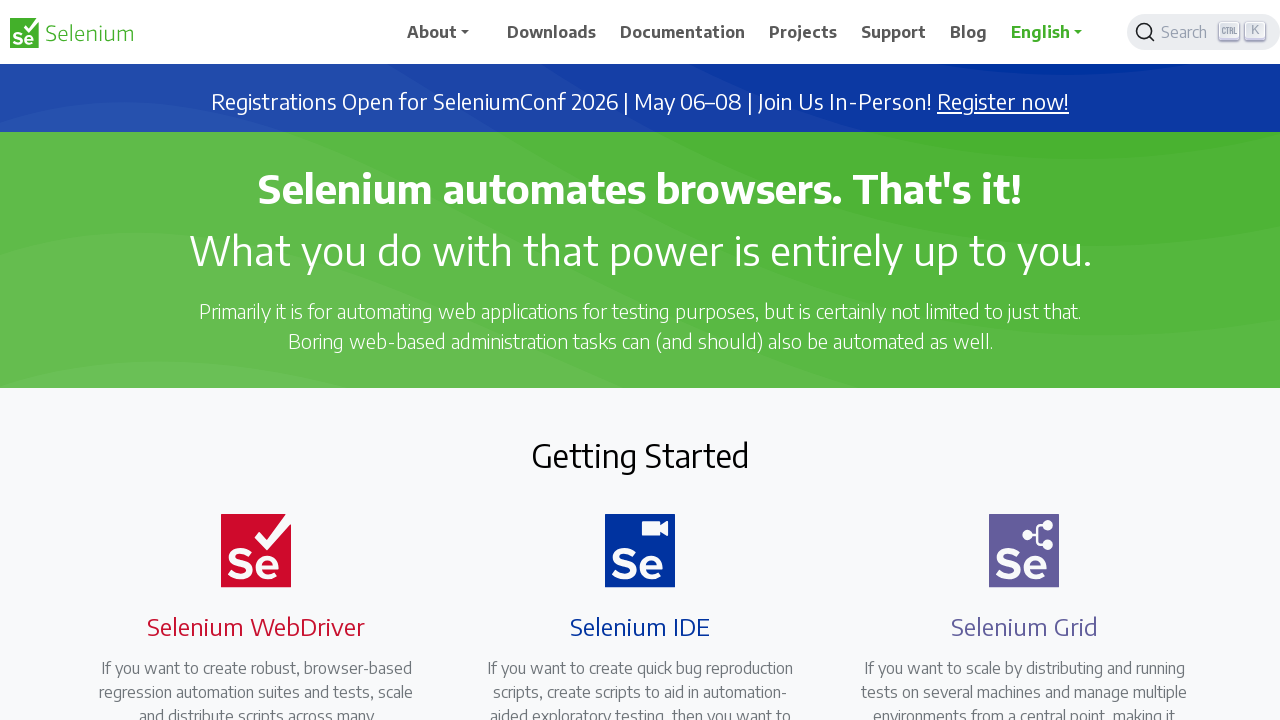

Set viewport size to 1920x1080 to simulate window maximize
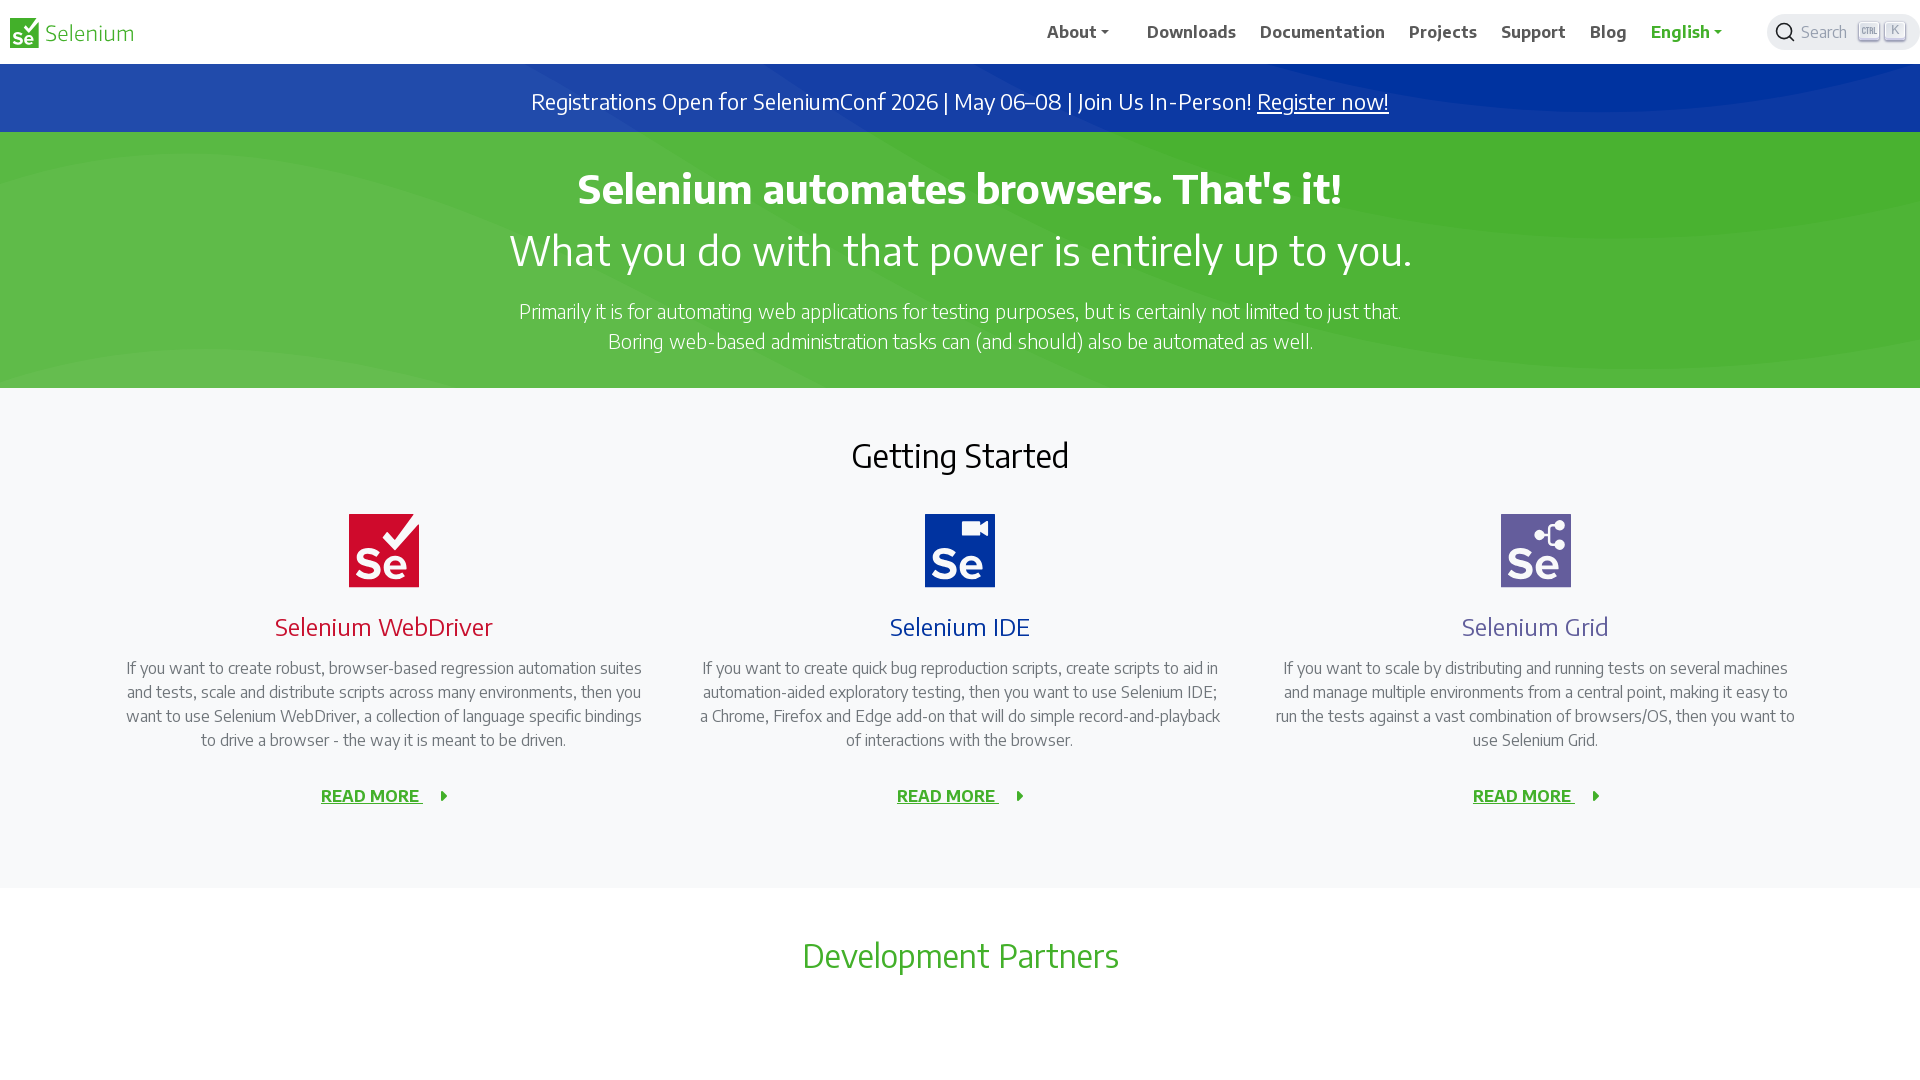

Page loaded - DOM content ready
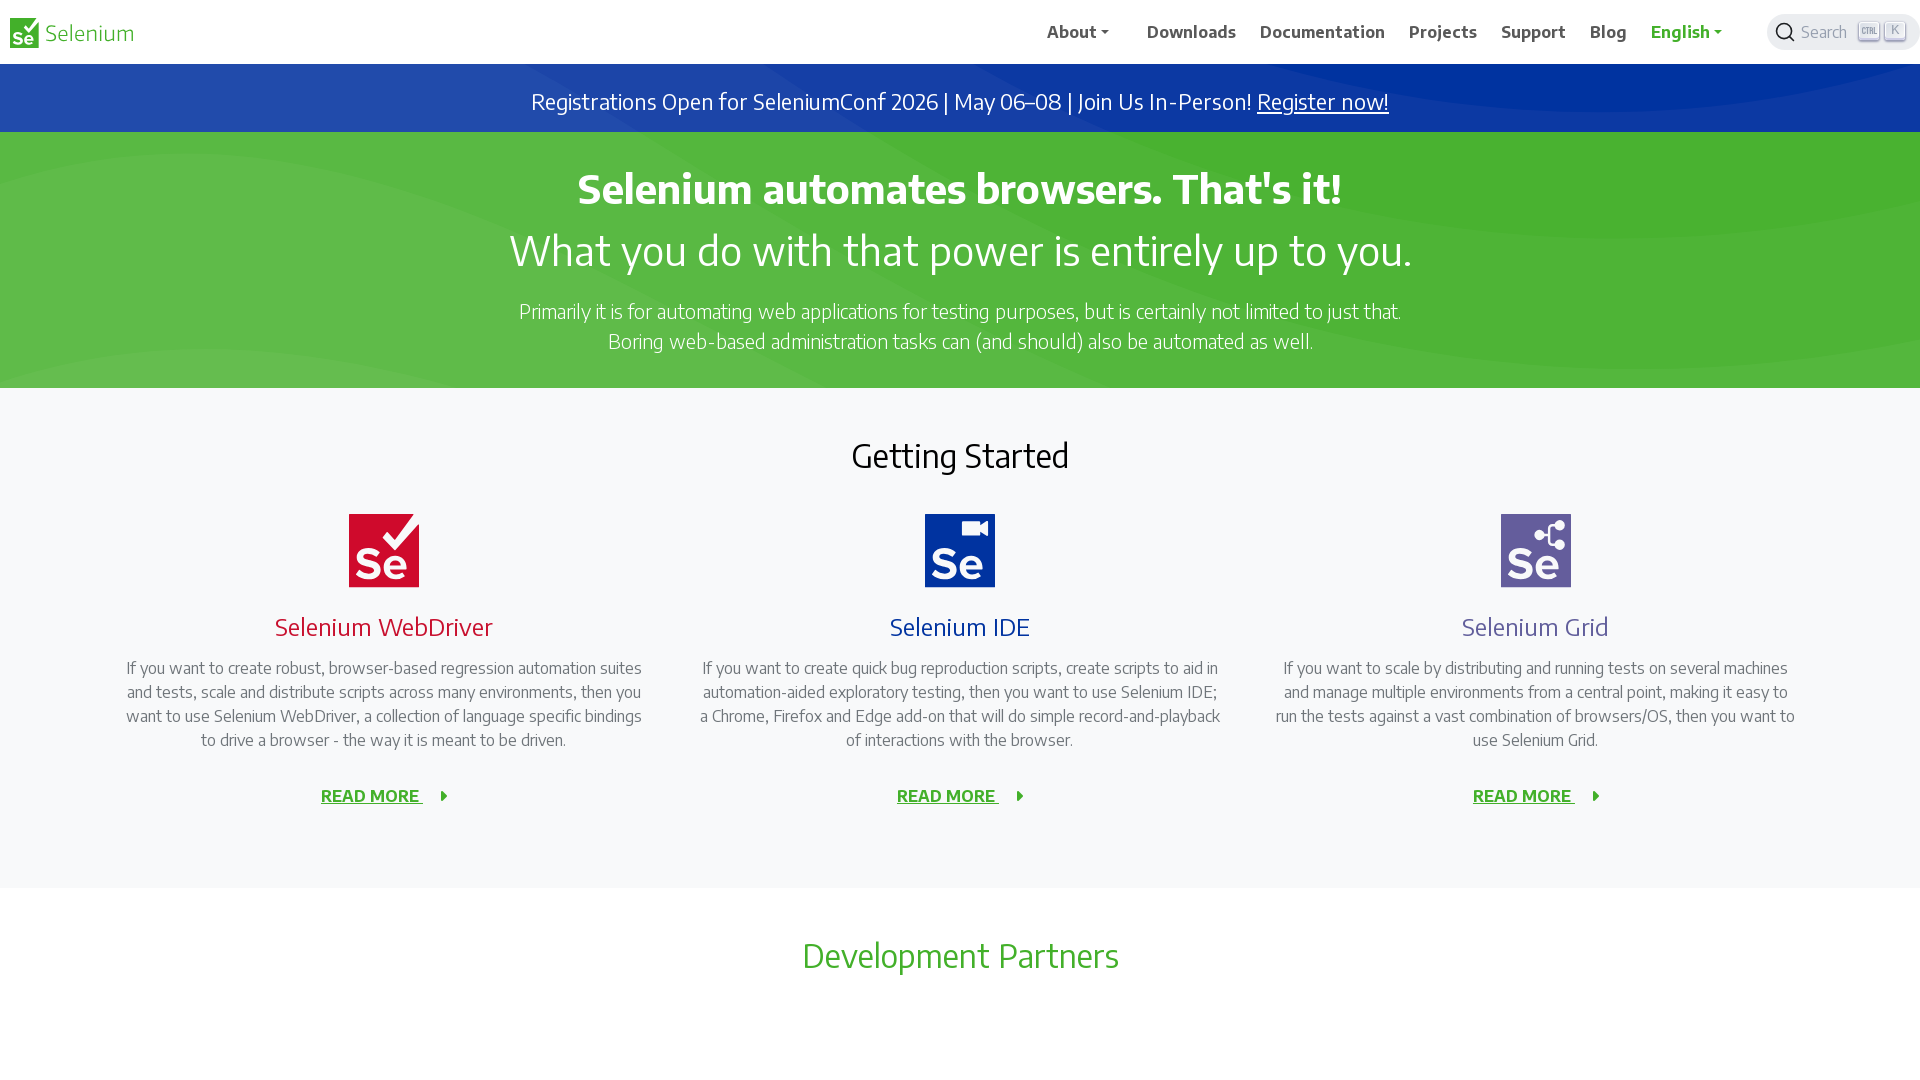

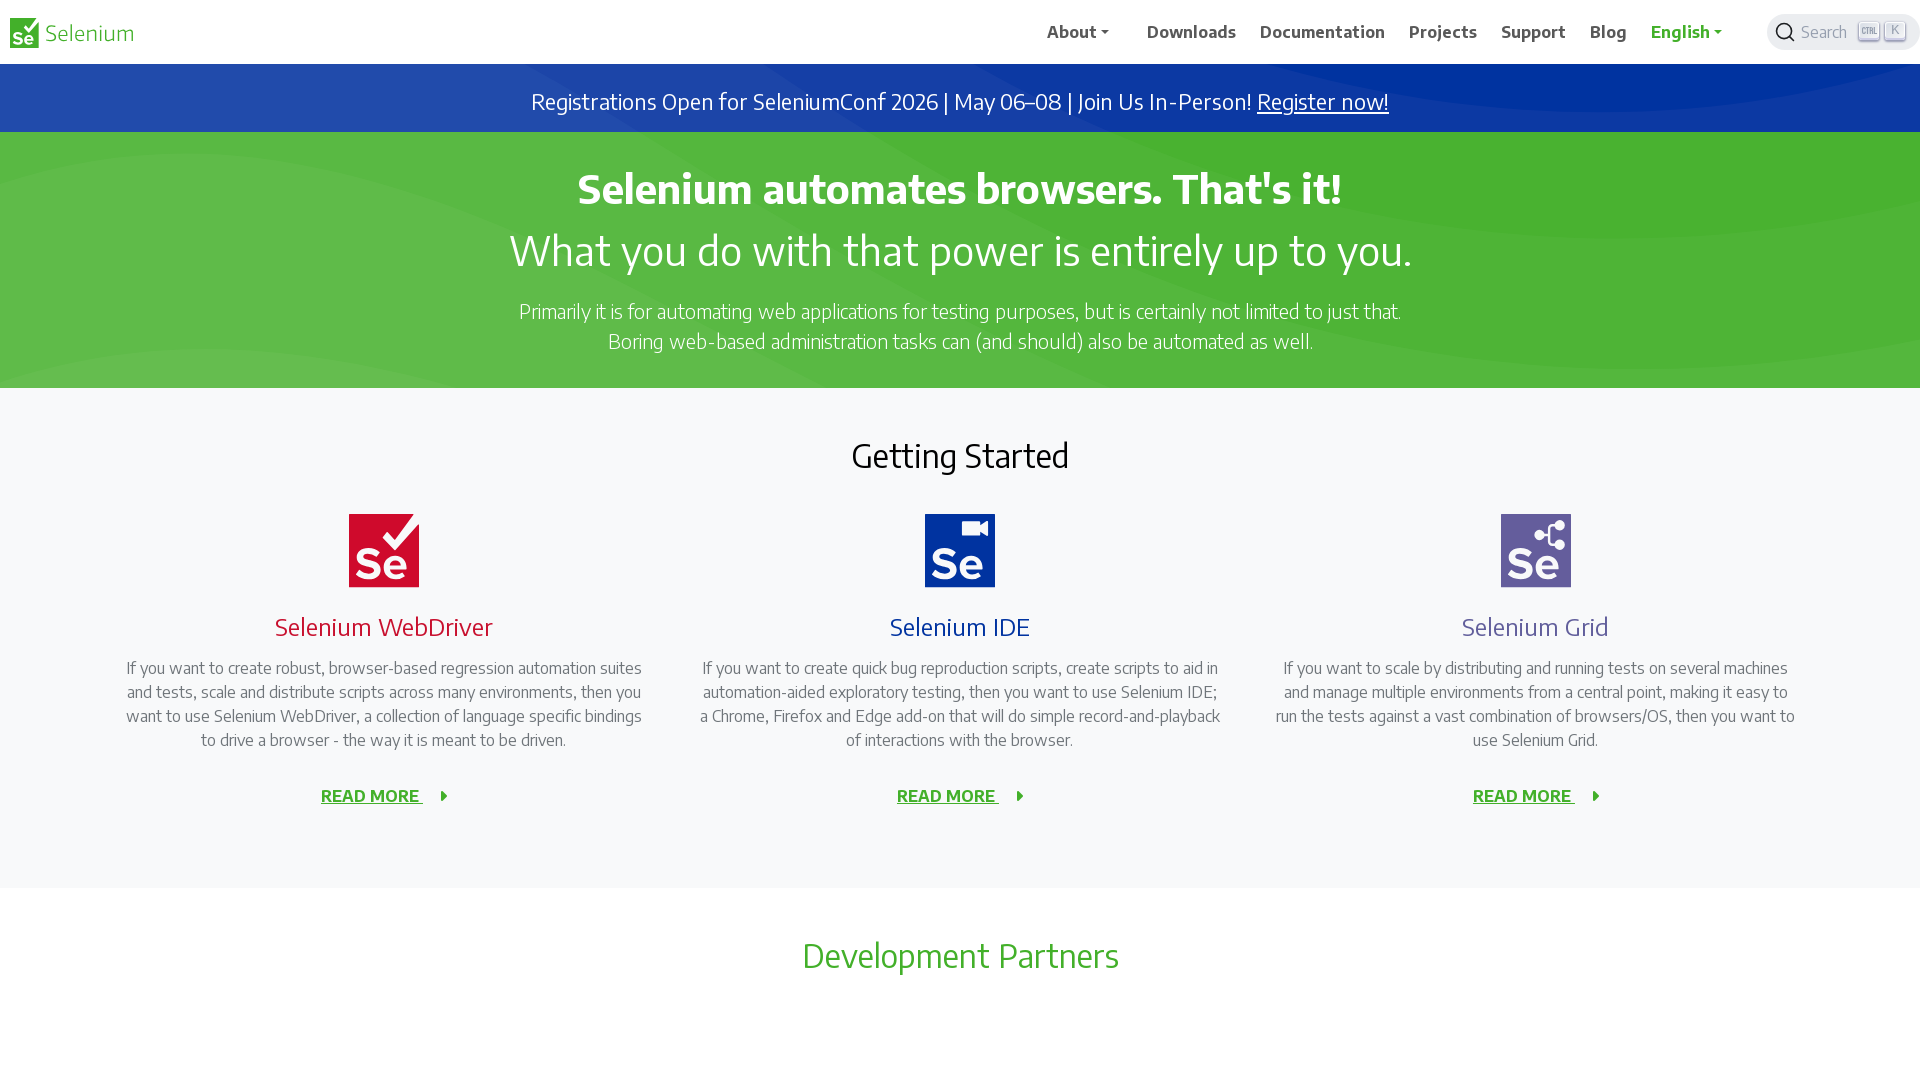